Navigates to Playwright documentation homepage, clicks the "Get started" link, and verifies the table of contents on the Installation page contains expected items

Starting URL: https://playwright.dev

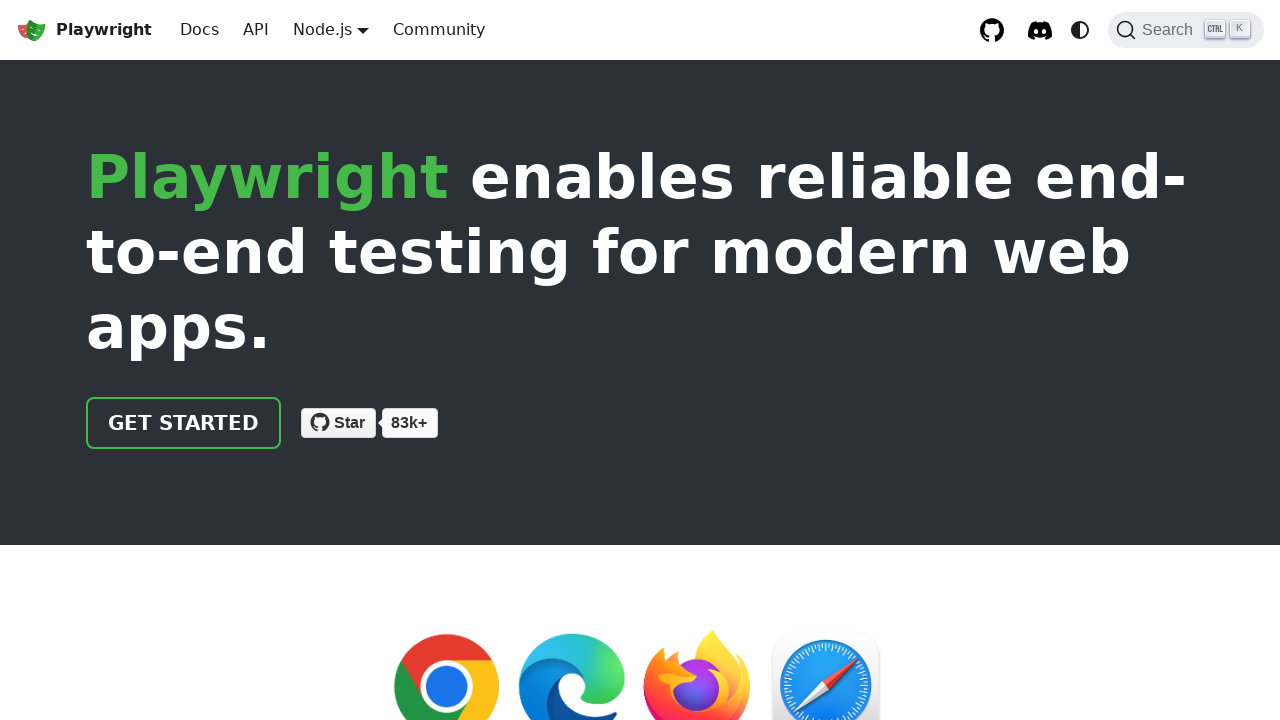

Clicked the 'Get started' link at (184, 423) on a >> internal:has-text="Get started"i >> nth=0
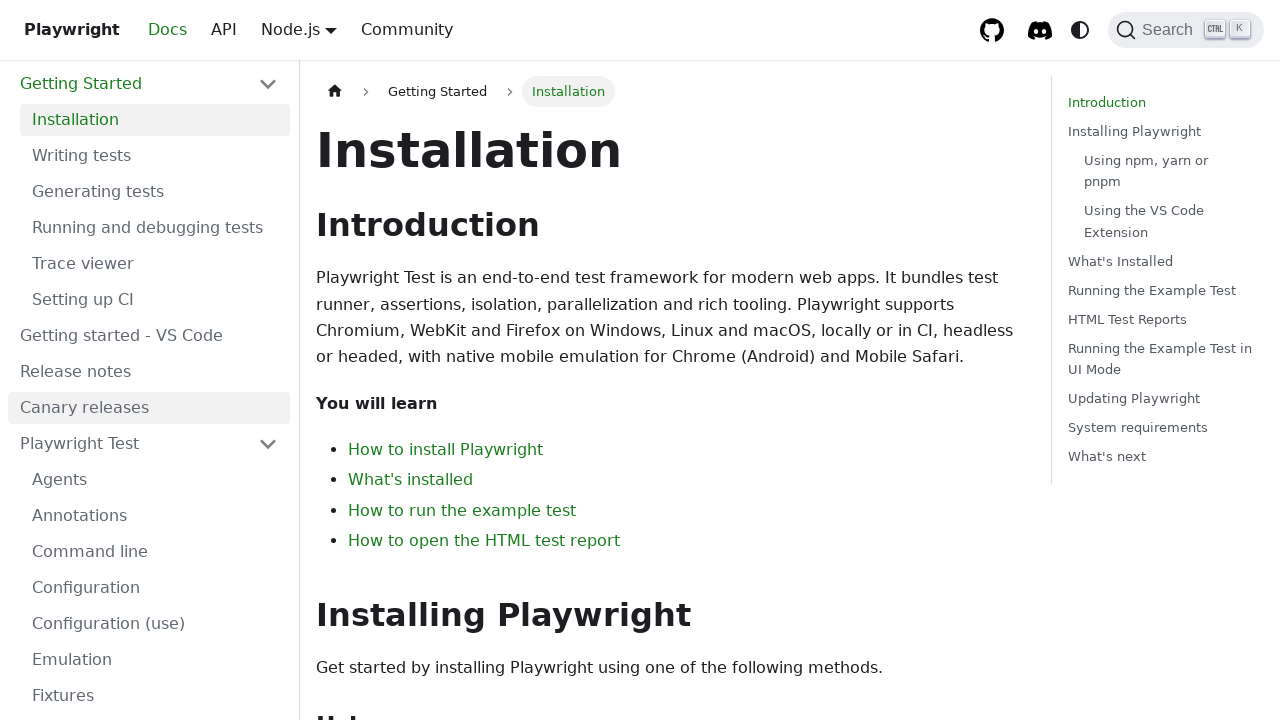

Installation page header loaded
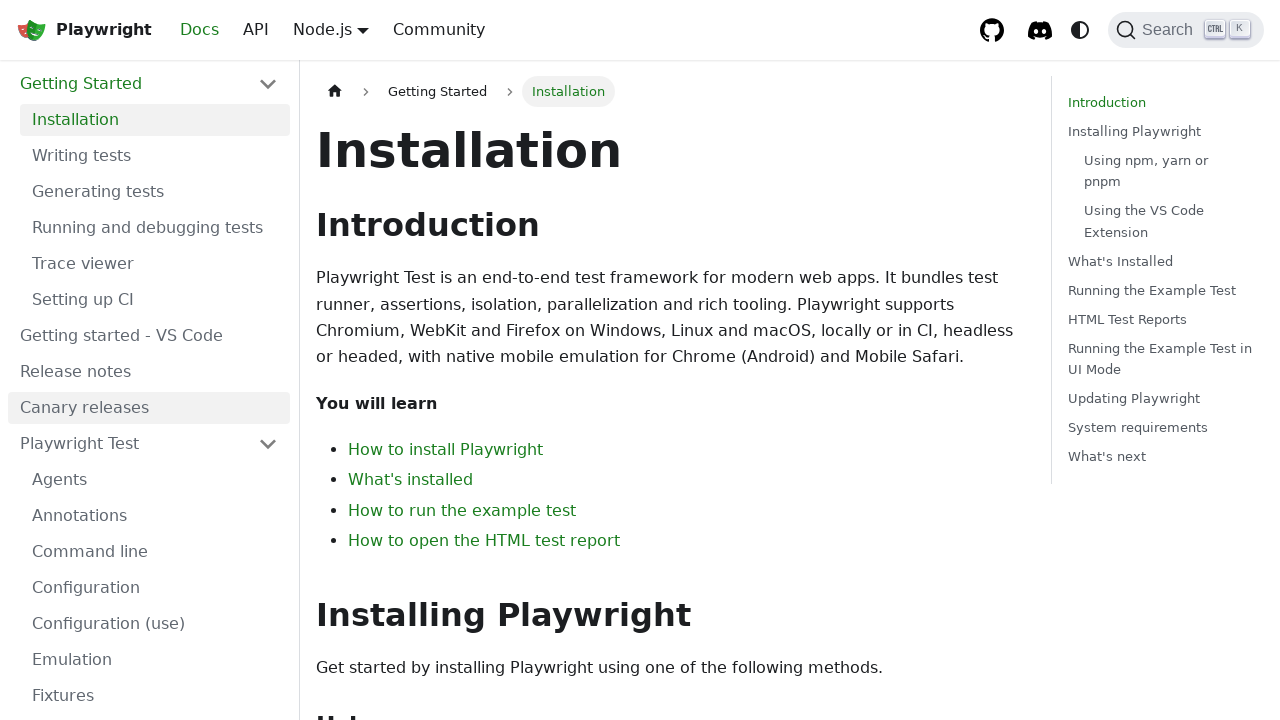

Table of contents items verified to exist on Installation page
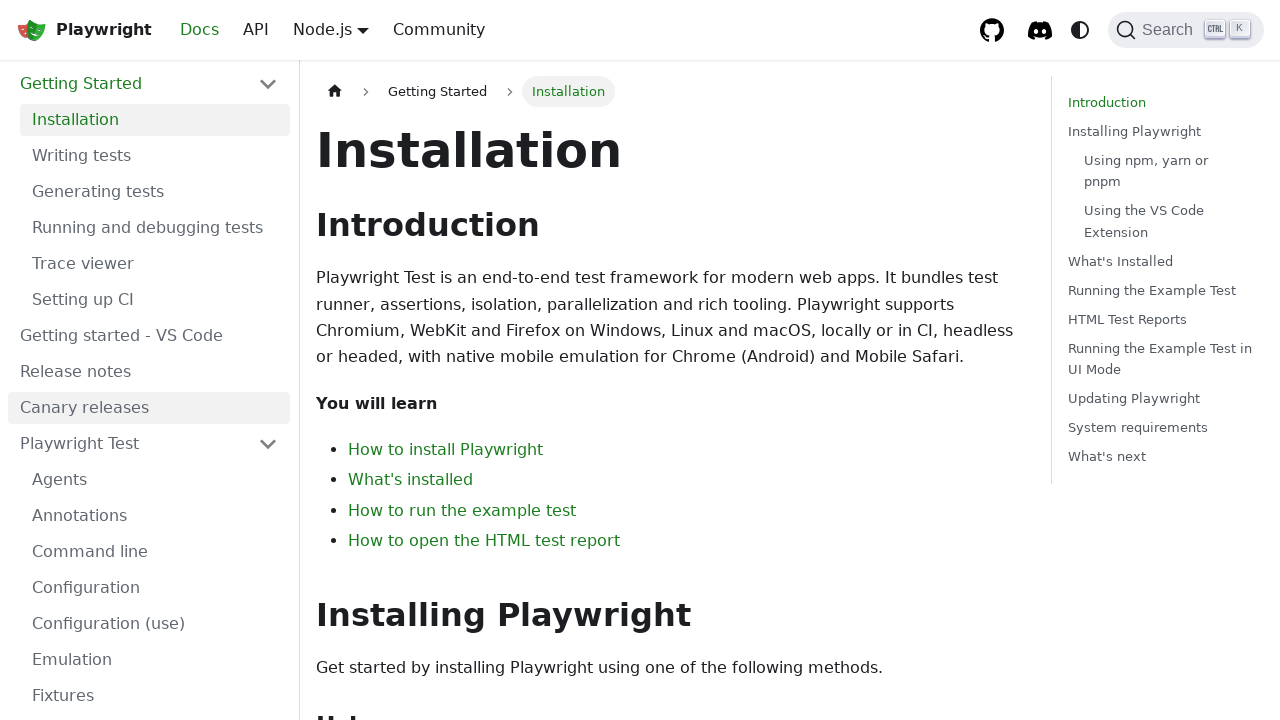

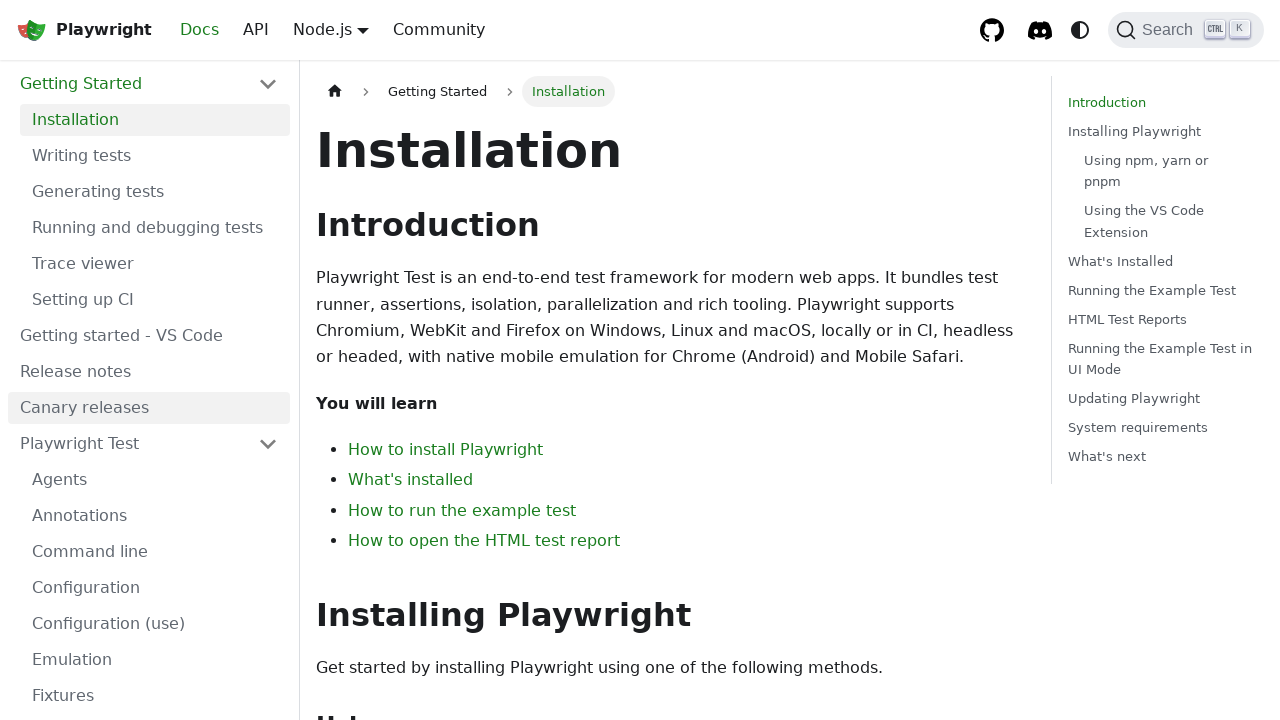